Tests double-click functionality on a button element and verifies that a confirmation message appears after the double-click action

Starting URL: https://demoqa.com/buttons

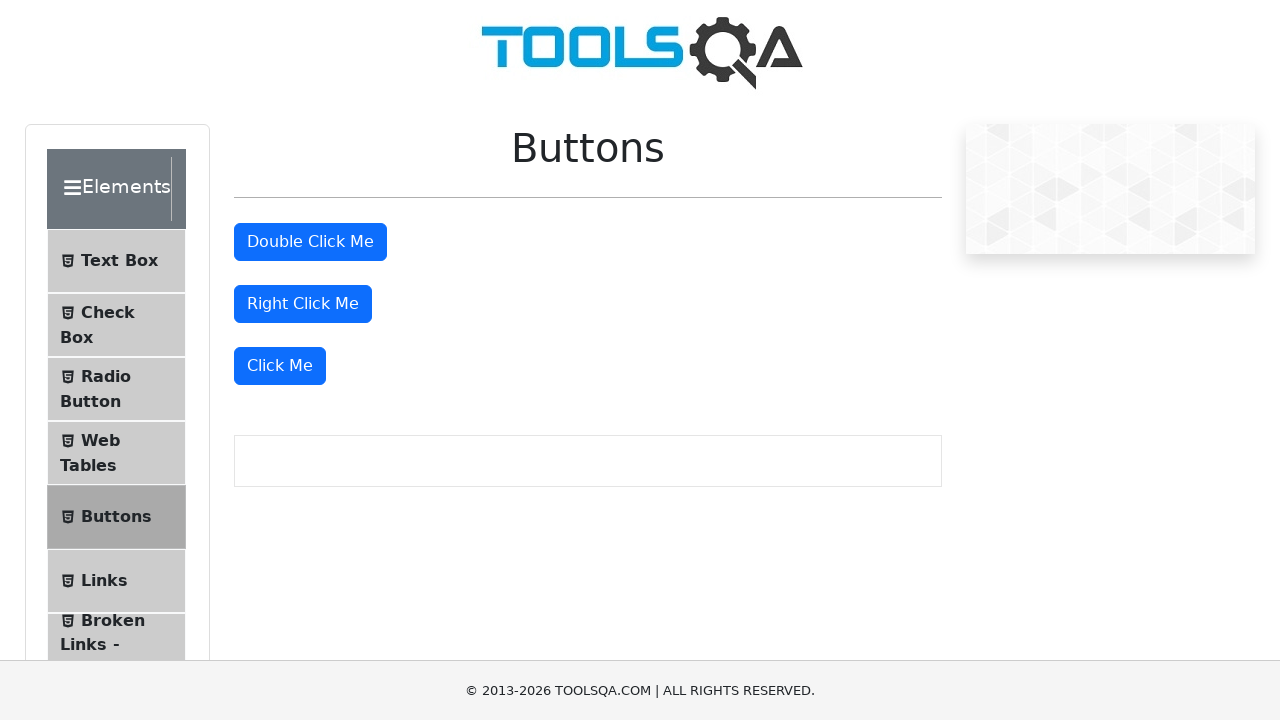

Navigated to https://demoqa.com/buttons
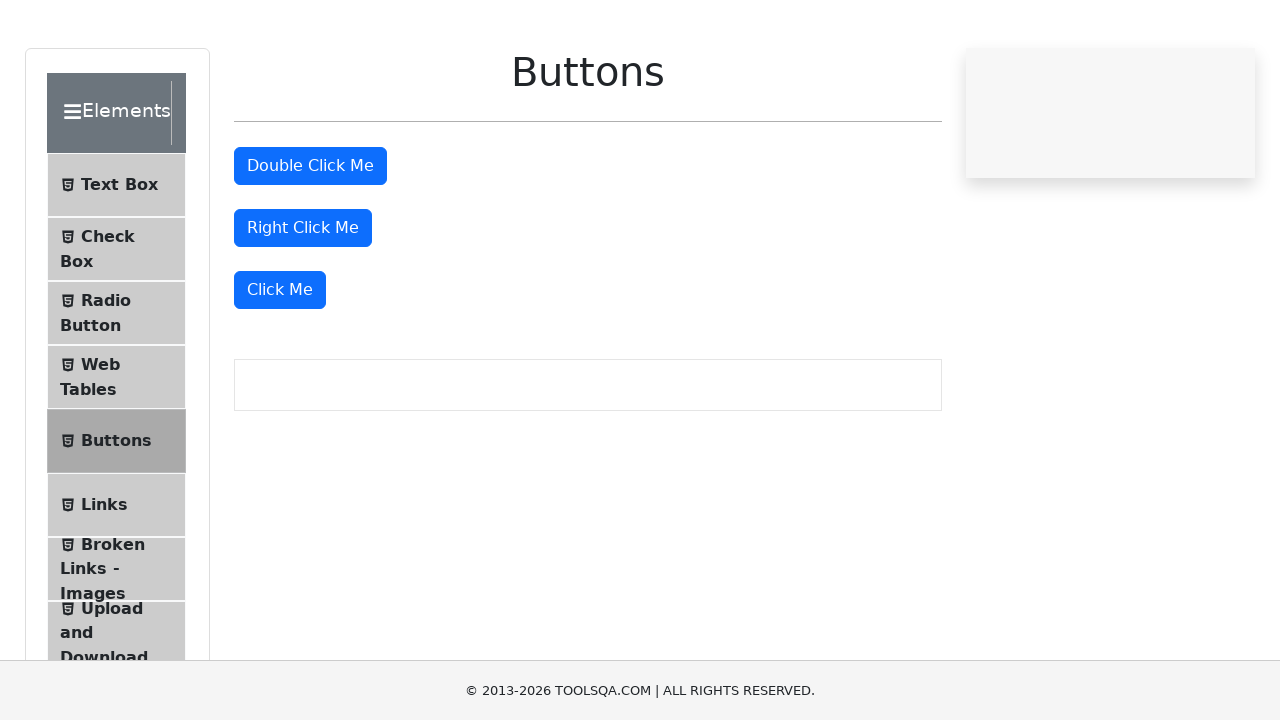

Double-clicked the button element at (310, 242) on #doubleClickBtn
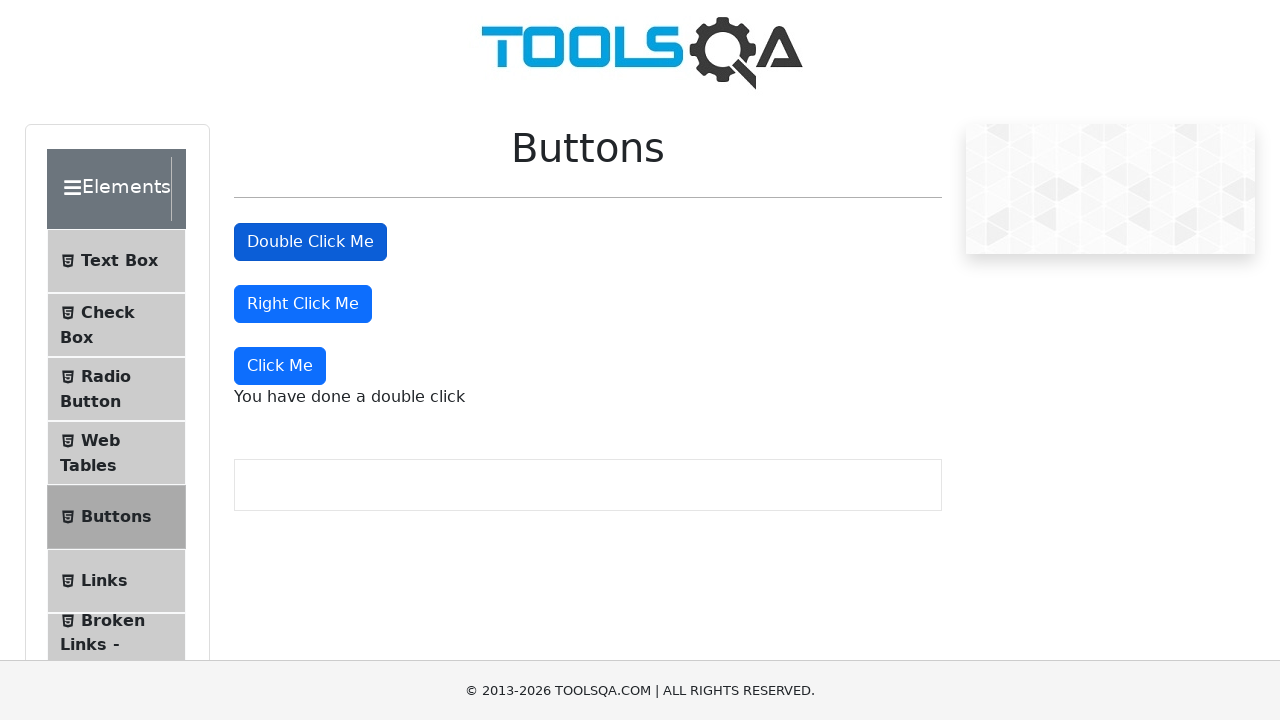

Confirmation message appeared after double-click
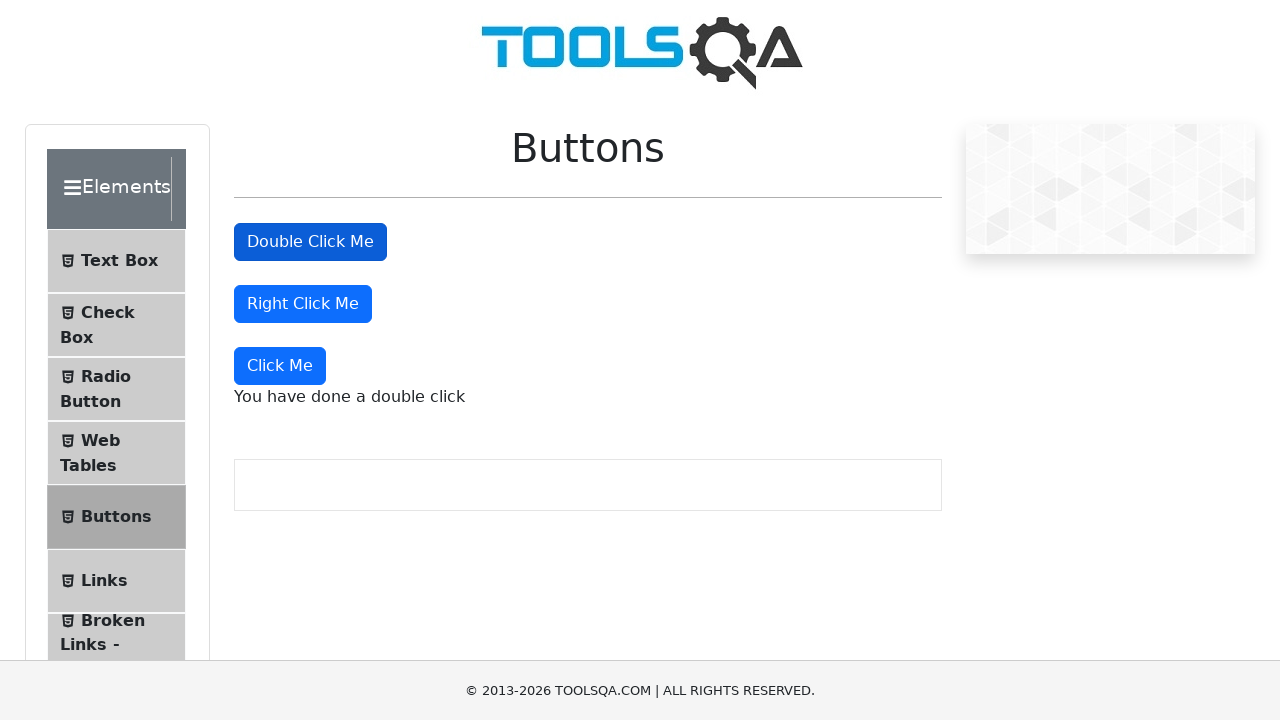

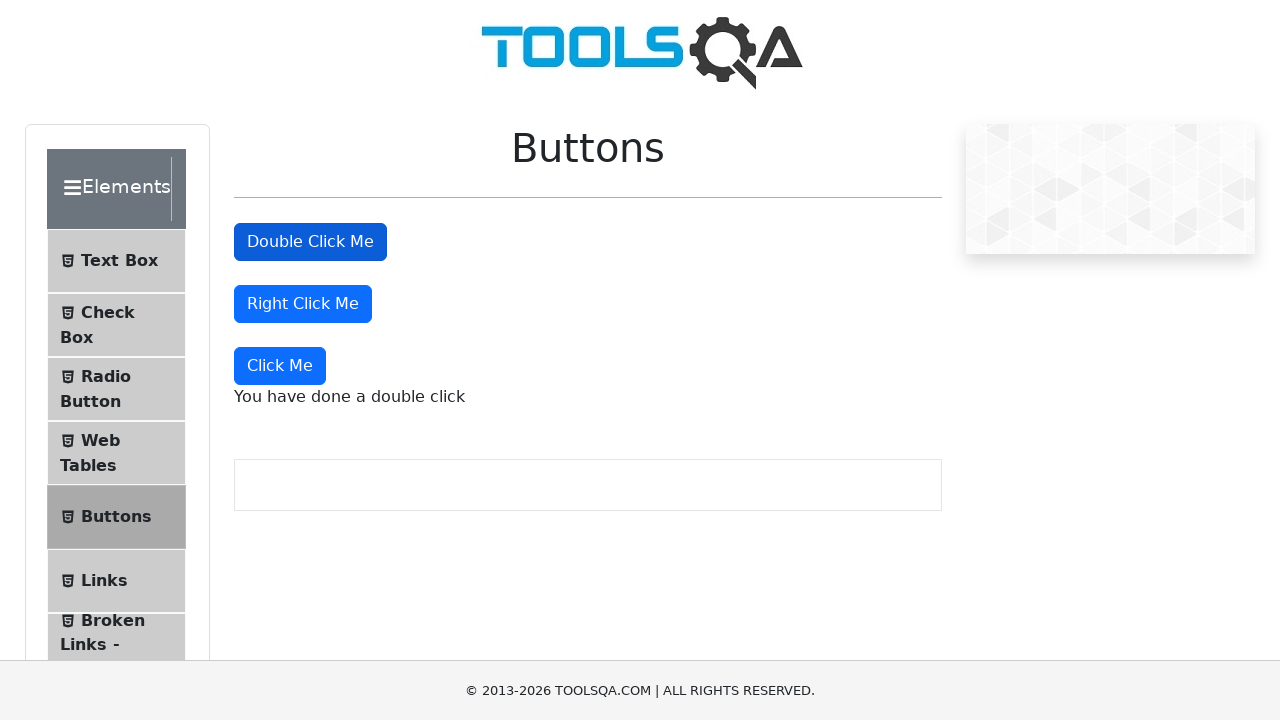